Tests TinyMCE rich text editor functionality by creating a new document, adding a heading, typing text, inserting an image, and previewing the document

Starting URL: https://seleniumbase.io/tinymce/

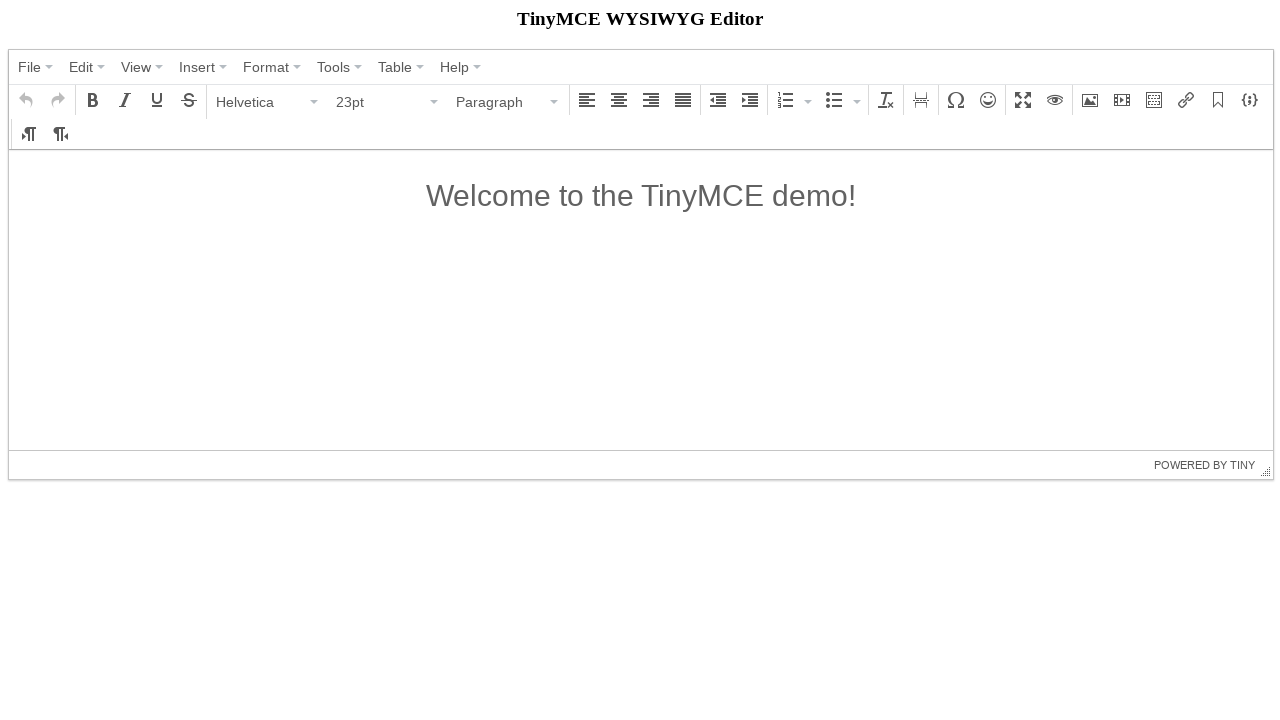

TinyMCE editor container loaded
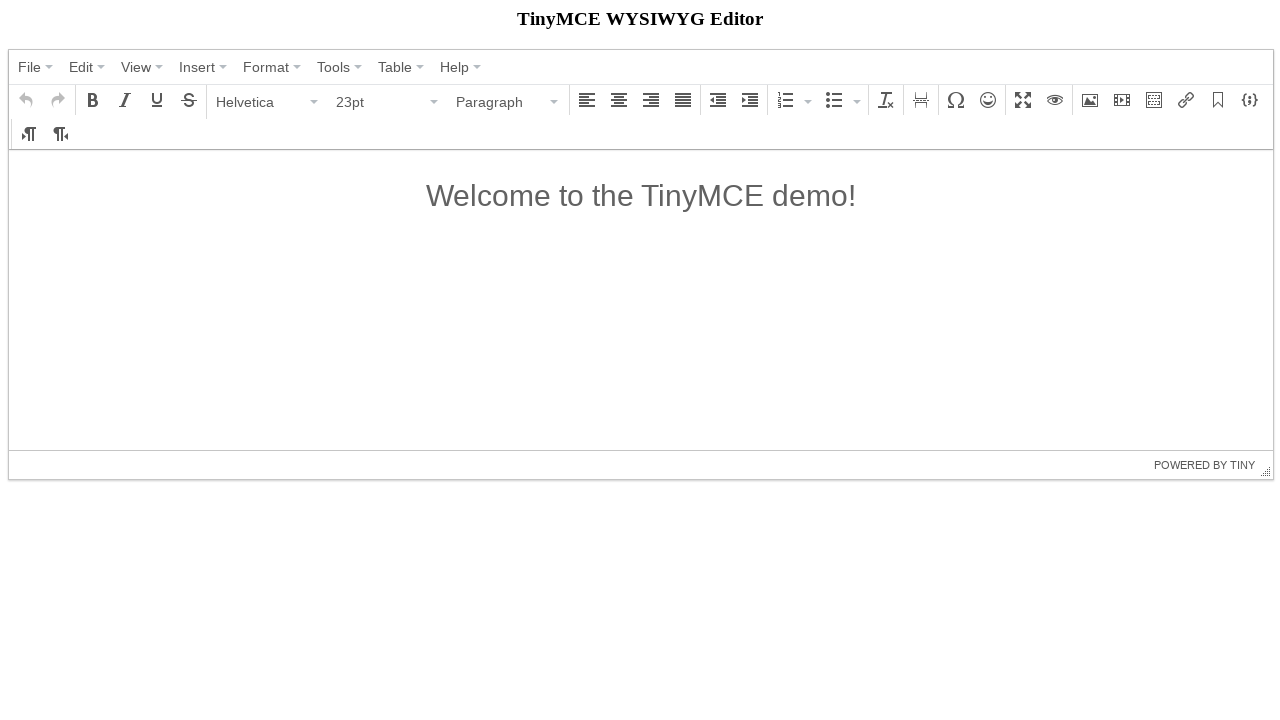

Clicked File menu at (30, 67) on span:has-text('File')
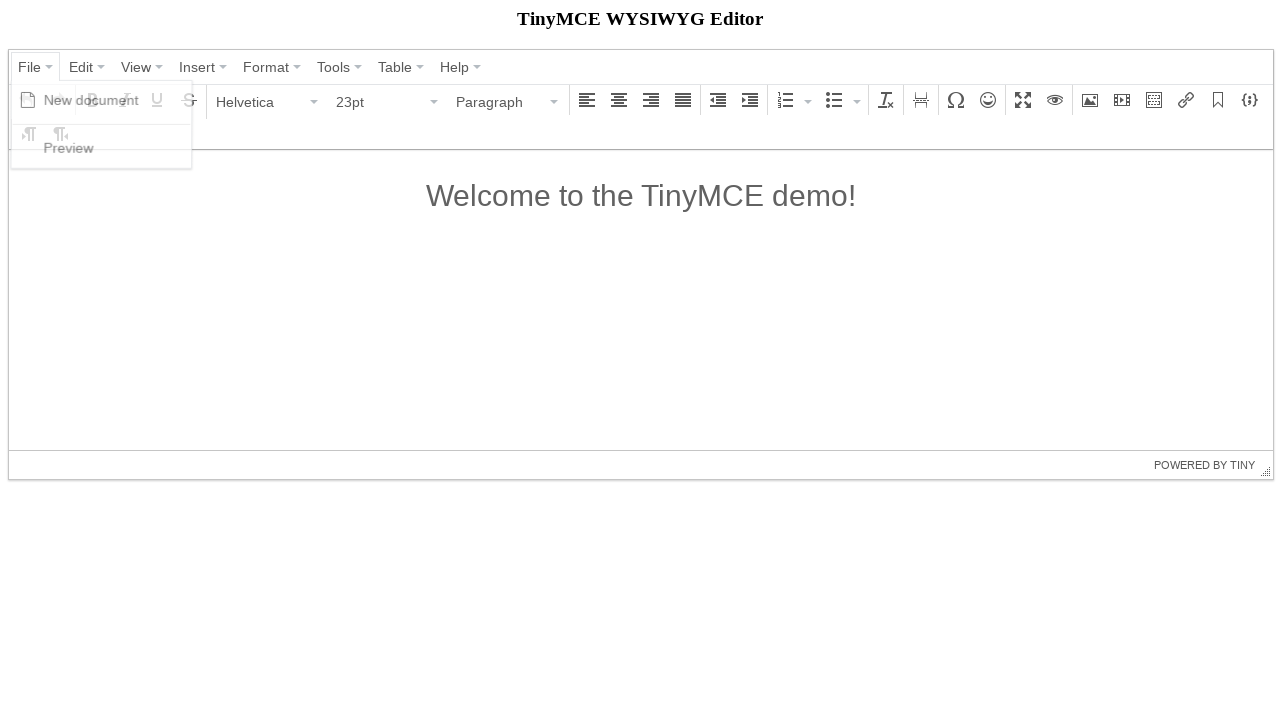

Clicked New document option at (92, 100) on span:has-text('New document')
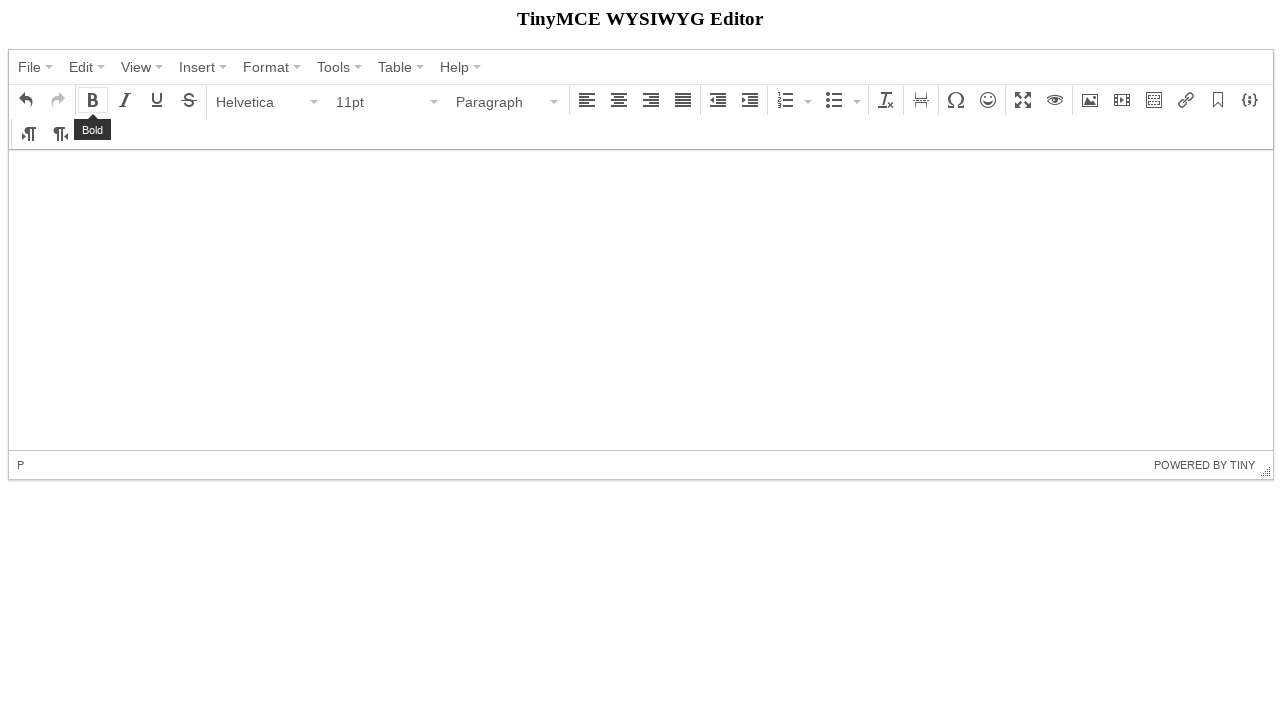

Clicked Paragraph dropdown at (501, 102) on span:has-text('Paragraph')
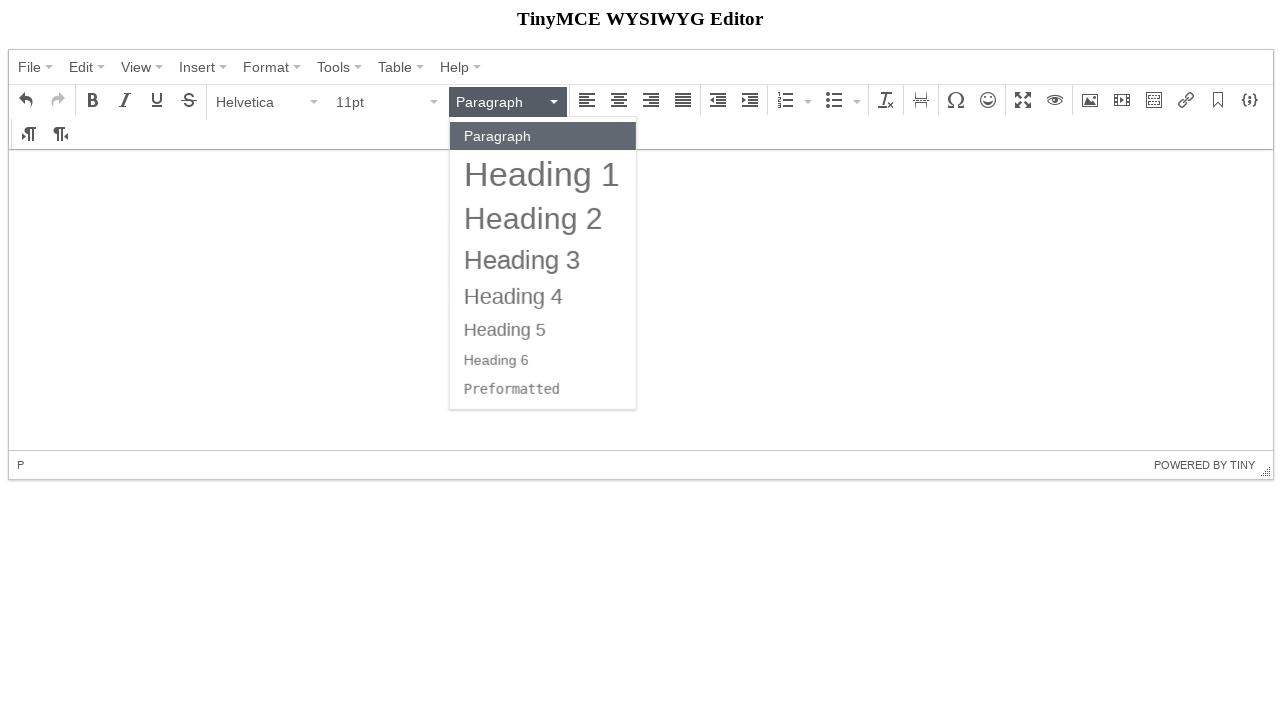

Selected Heading 2 from paragraph styles at (534, 218) on span:has-text('Heading 2')
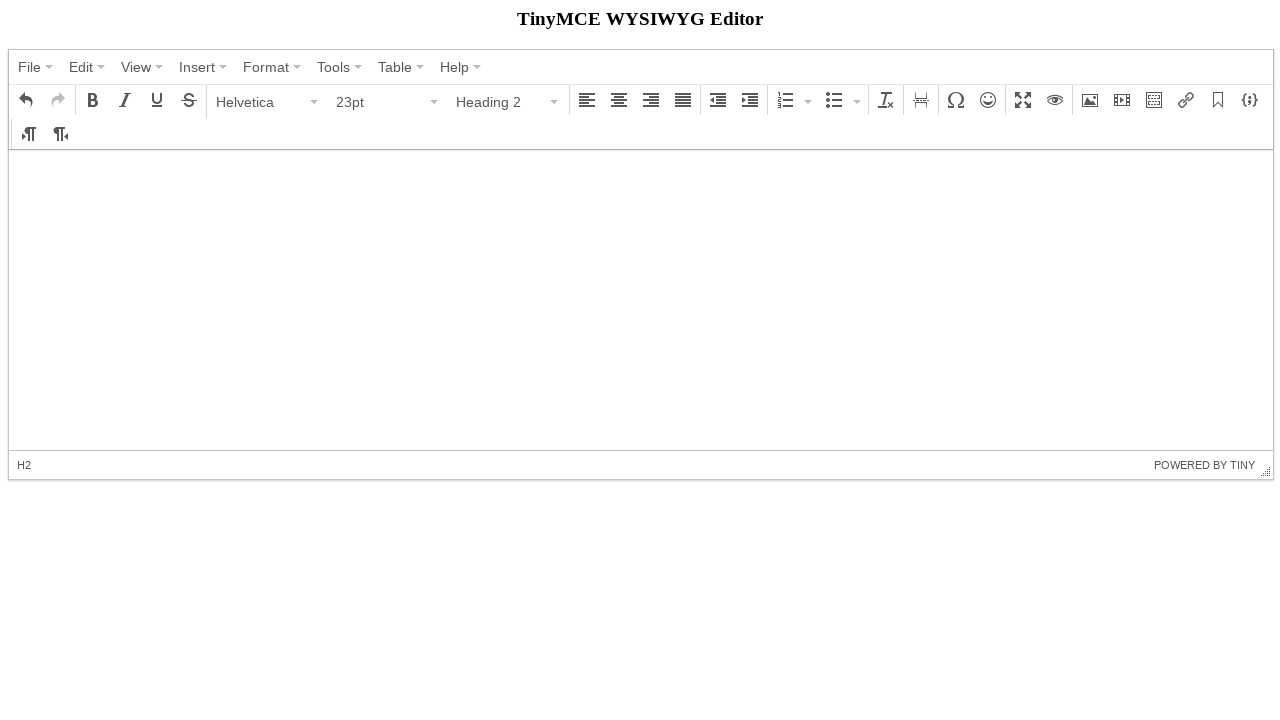

Added heading text 'Automate anything with SeleniumBase!' in editor on iframe >> nth=0 >> internal:control=enter-frame >> #tinymce
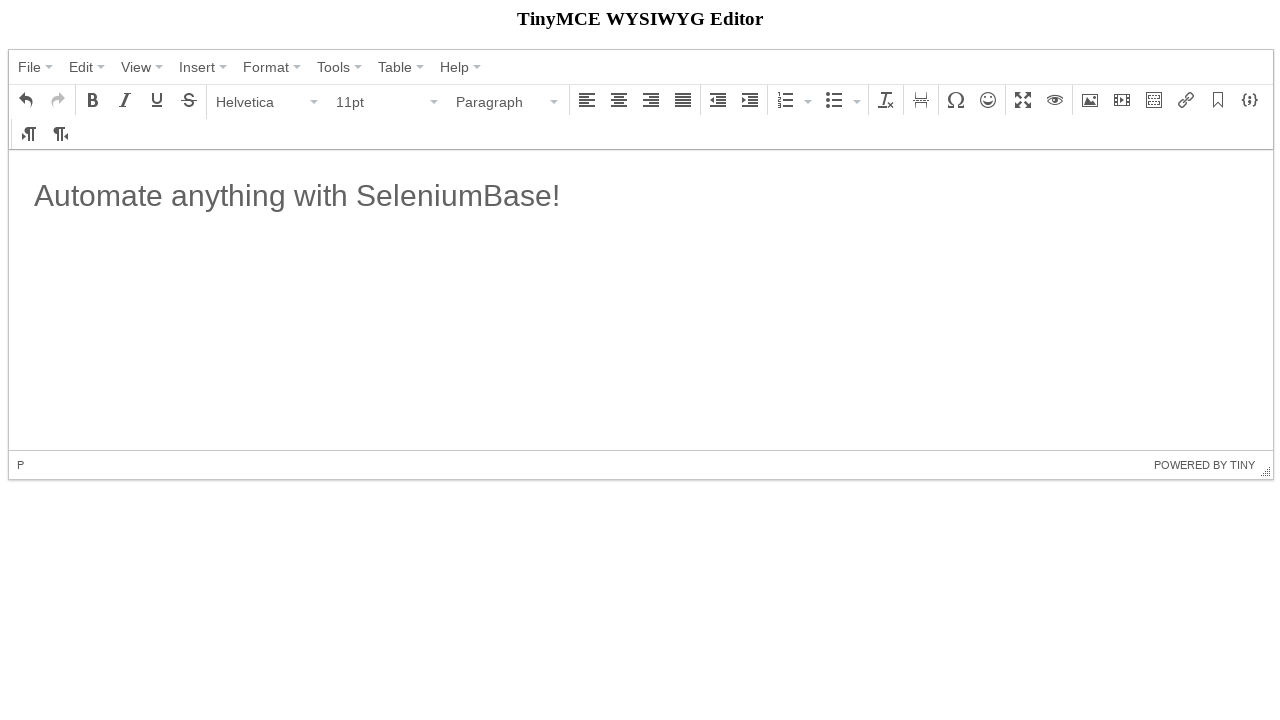

Clicked image insert button in toolbar at (1090, 100) on button i.mce-i-image
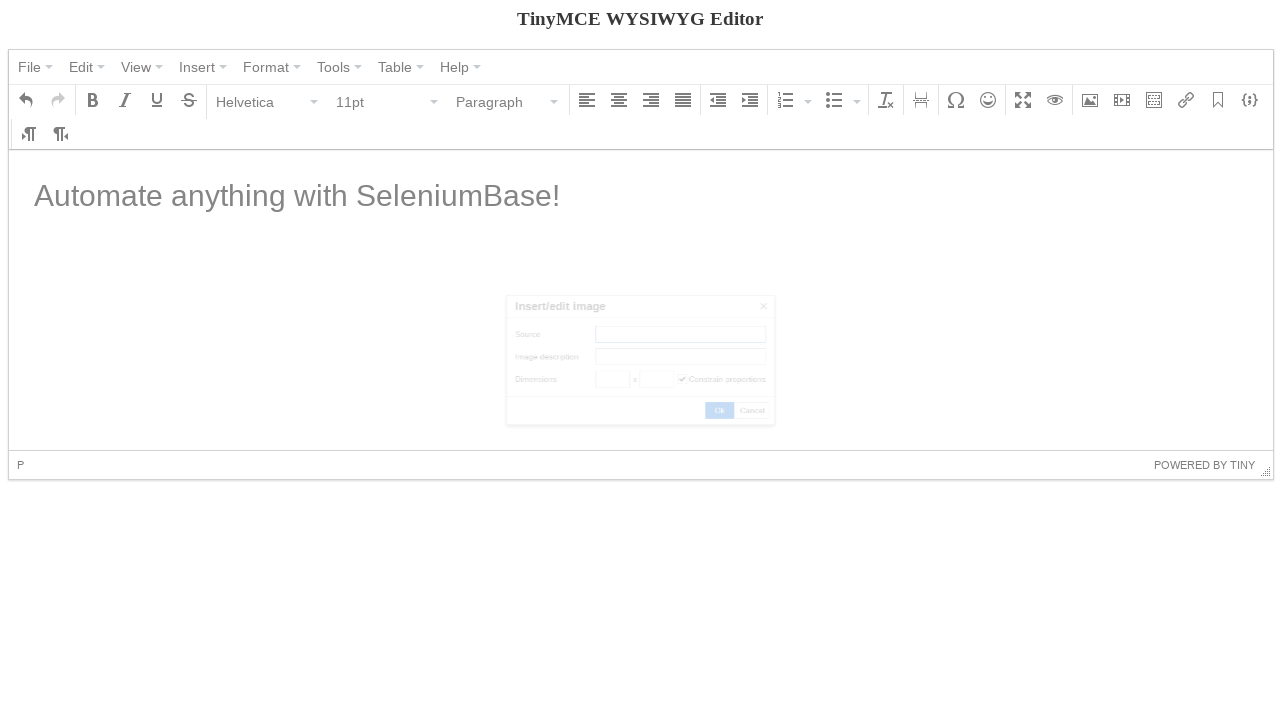

Set image width to 300 pixels on input[aria-label='Width'].mce-textbox
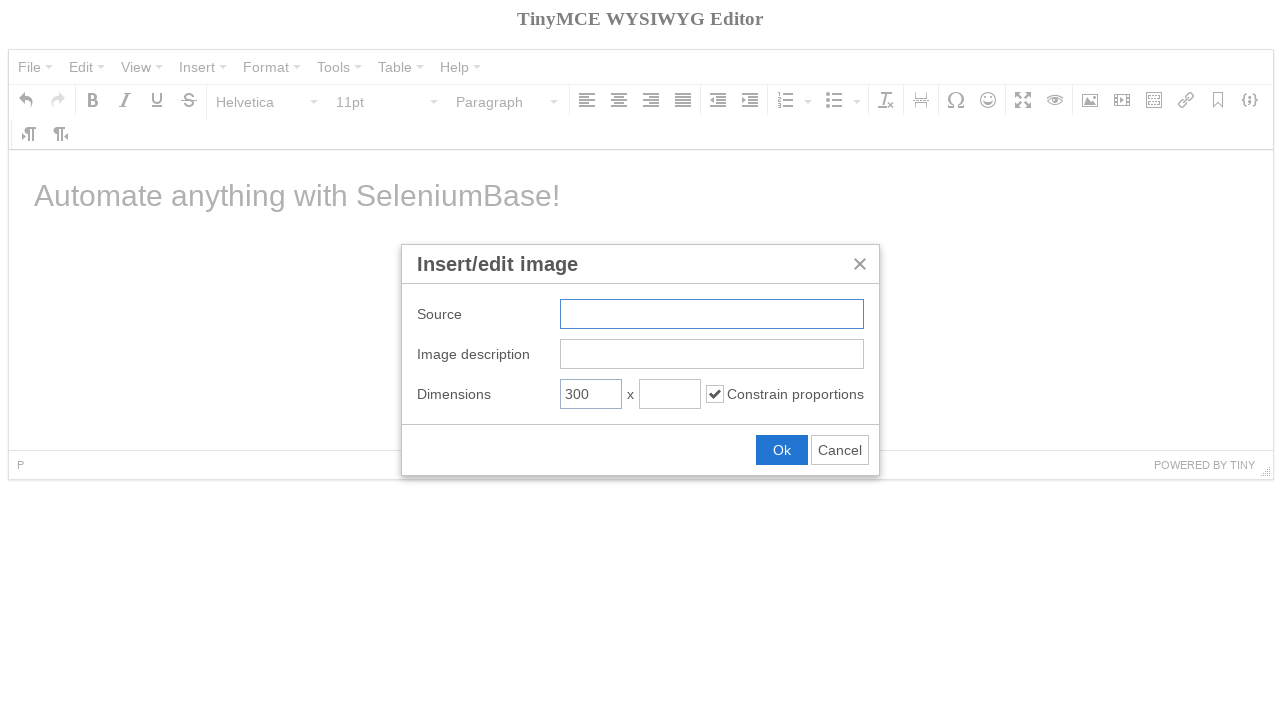

Entered SeleniumBase logo image URL on input.mce-textbox
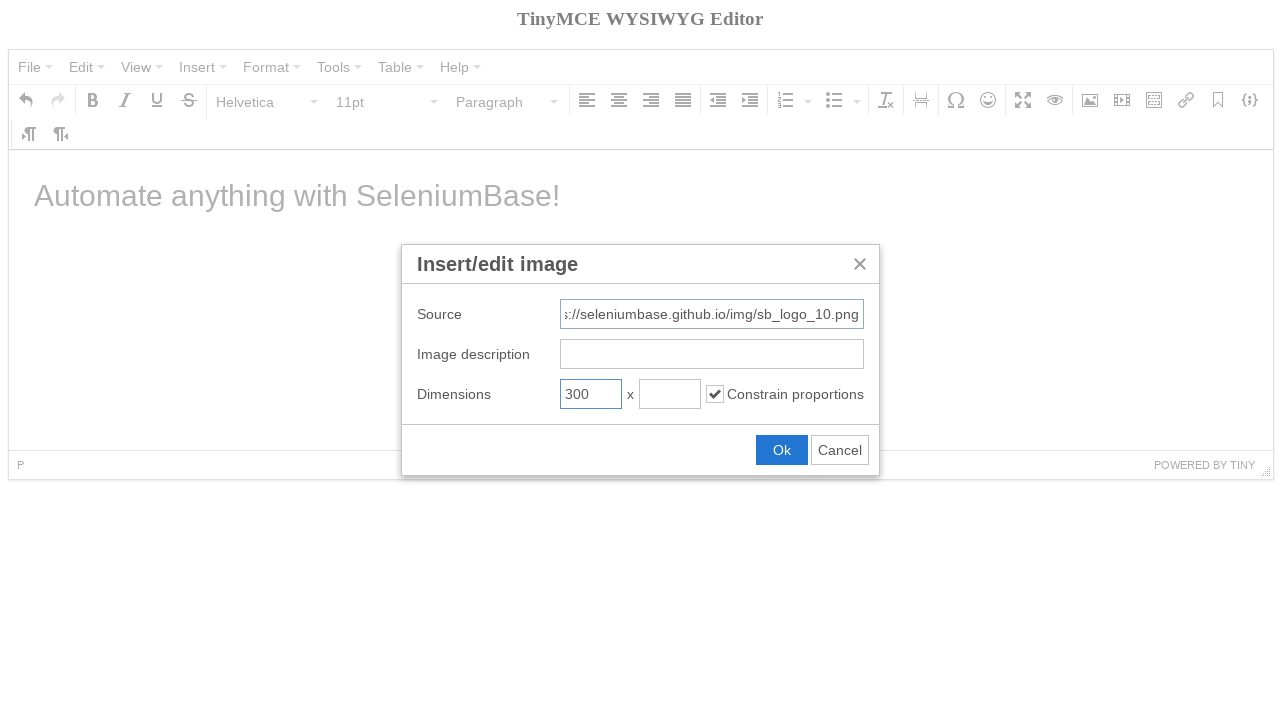

Pressed Enter to insert image into document
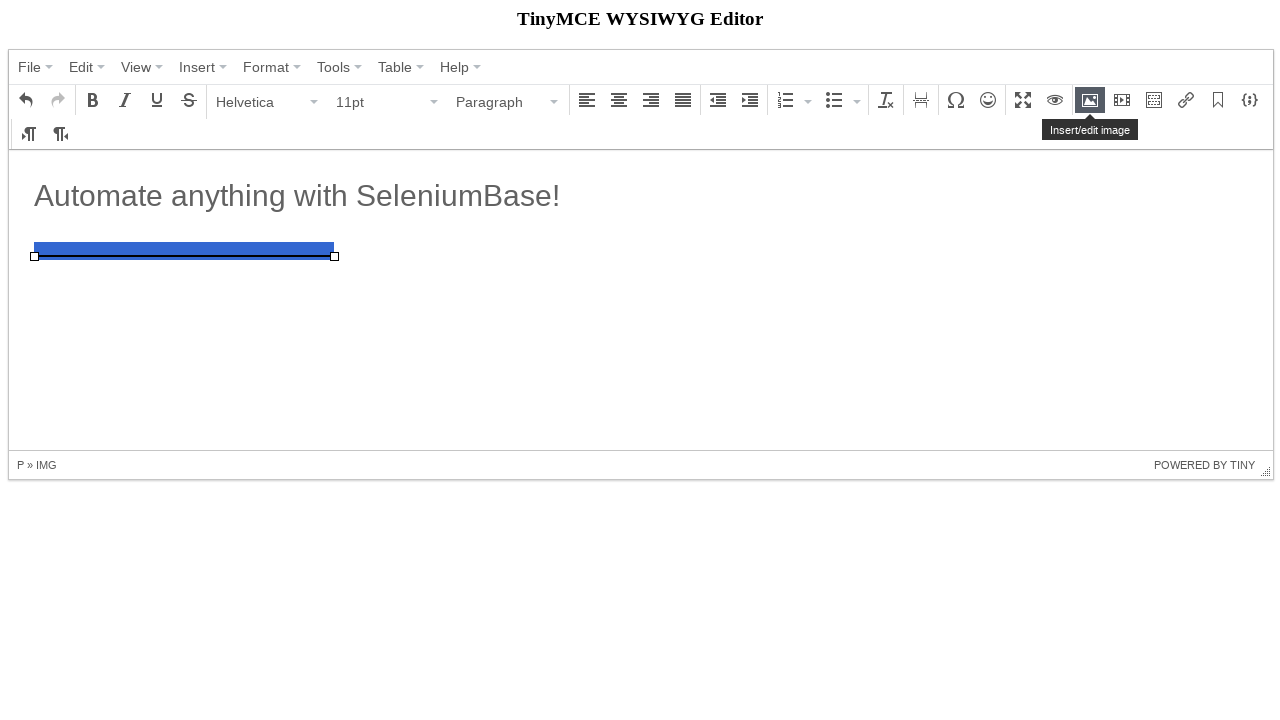

Clicked on the Heading 2 text in editor at (641, 196) on iframe >> nth=0 >> internal:control=enter-frame >> h2
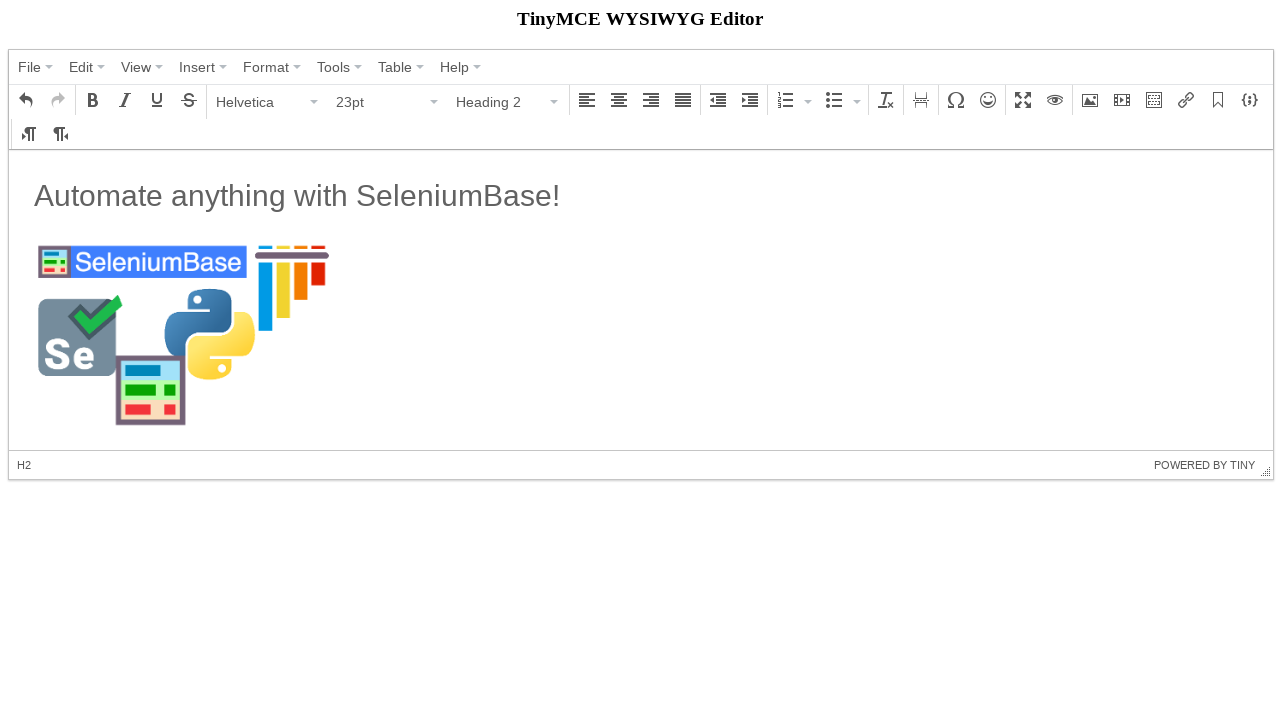

Clicked File menu again at (30, 67) on span:has-text('File')
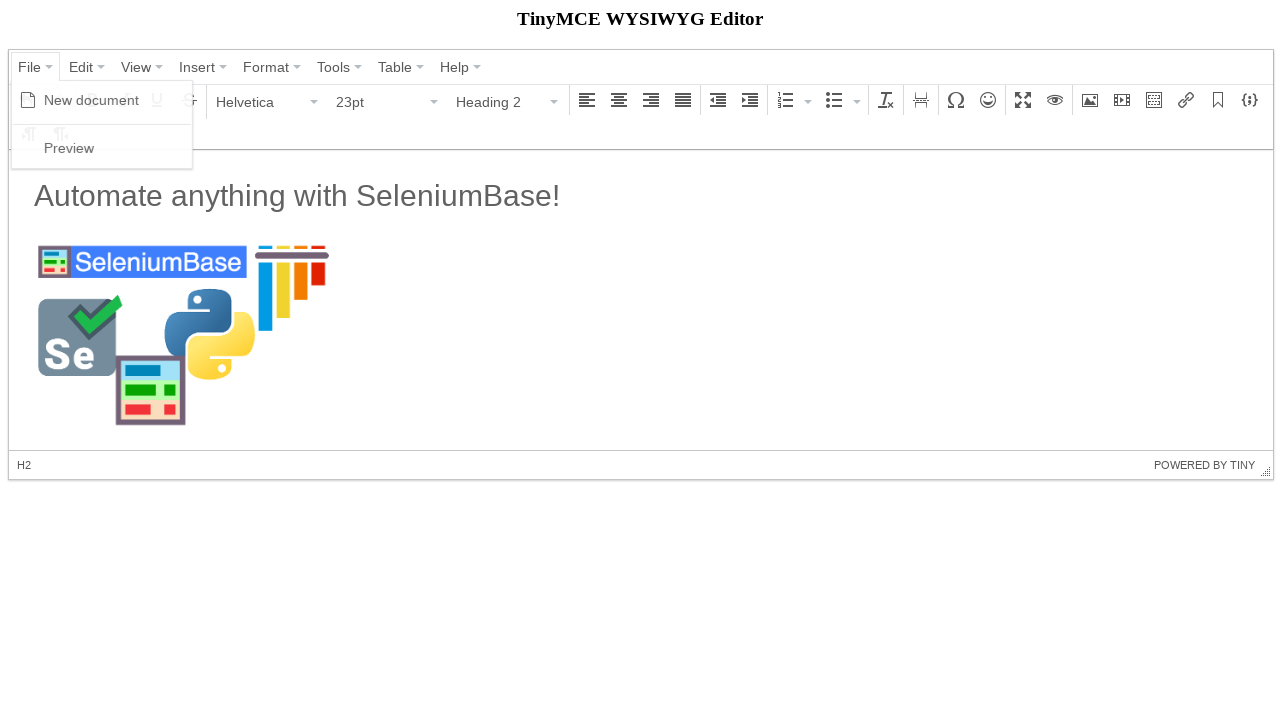

Clicked Preview option from File menu at (69, 148) on span:has-text('Preview')
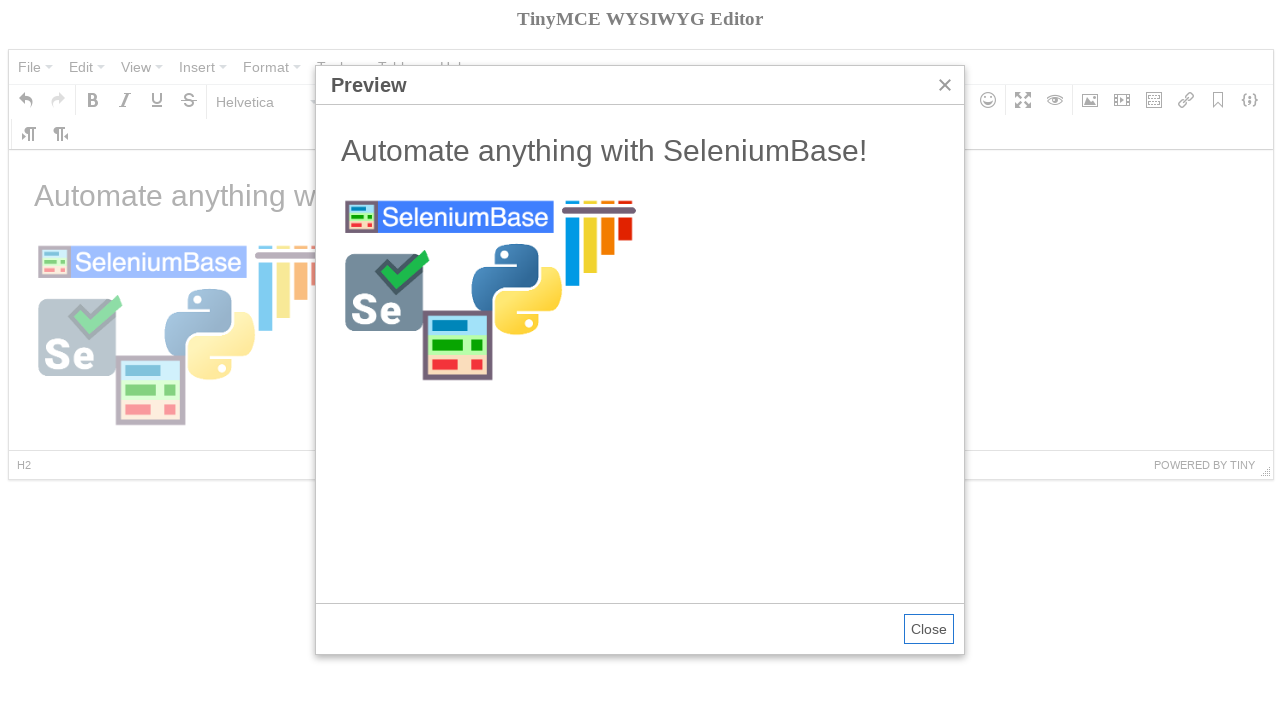

Preview iframe loaded successfully
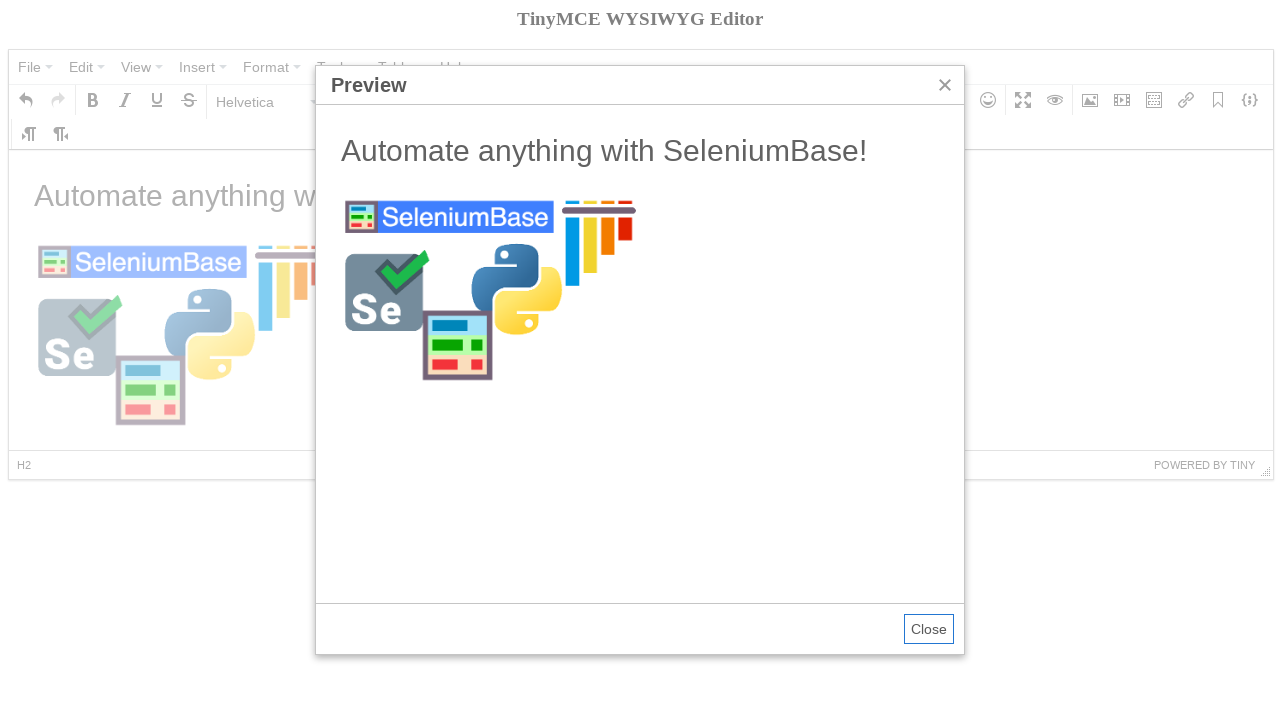

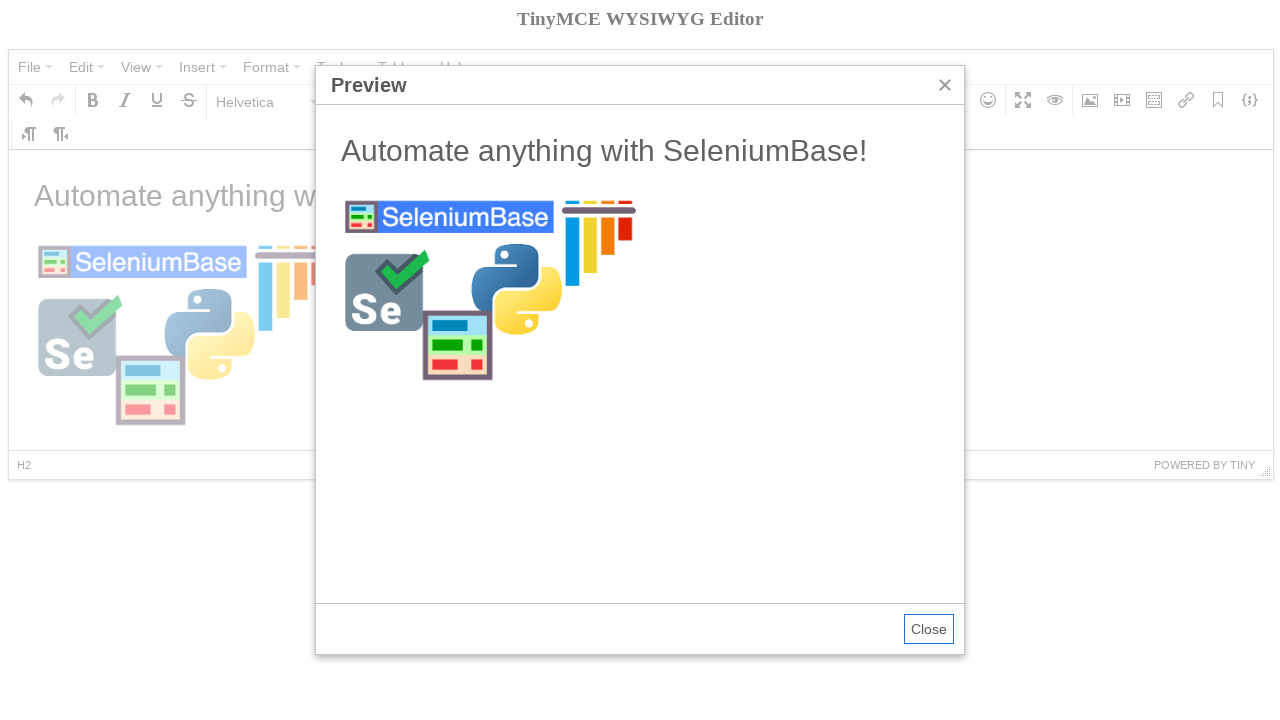